Tests cinema website form submission with filled fields but clicking through confirmation dialogs

Starting URL: https://lm.skillbox.ru/qa_tester/module07/practice3/

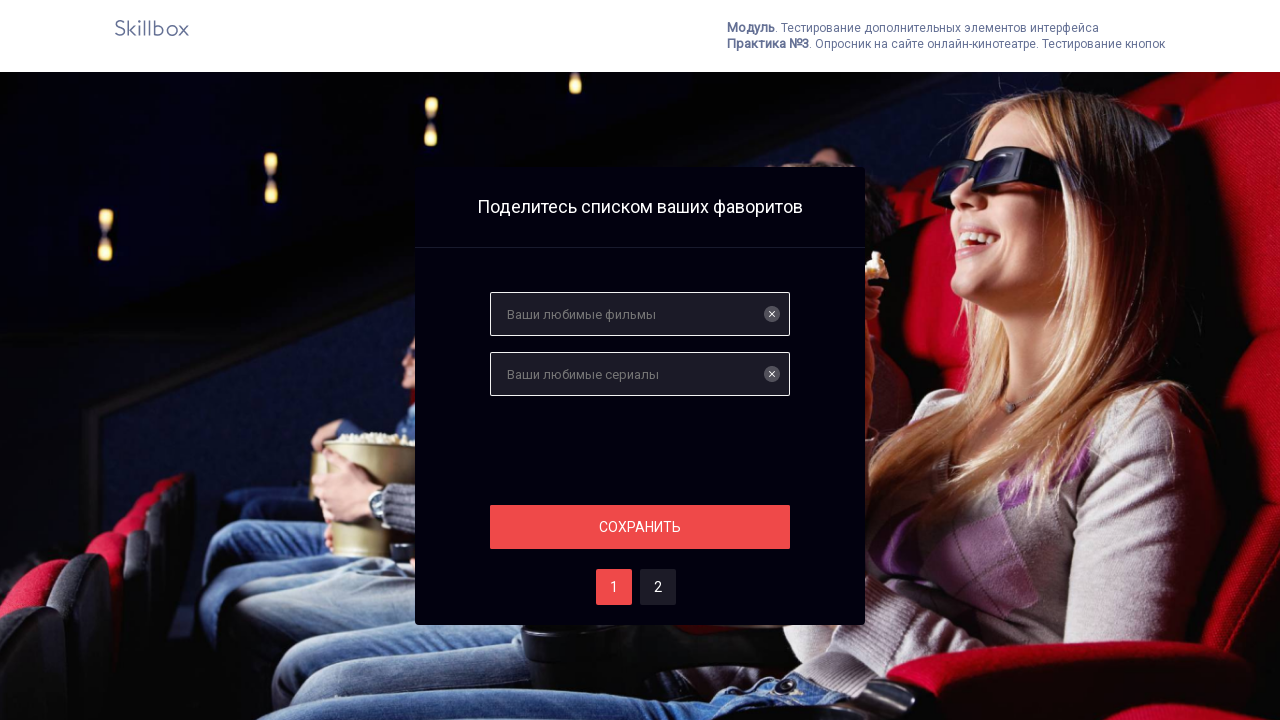

Entered 'Котофеи' in favorite films field on .module_input_text
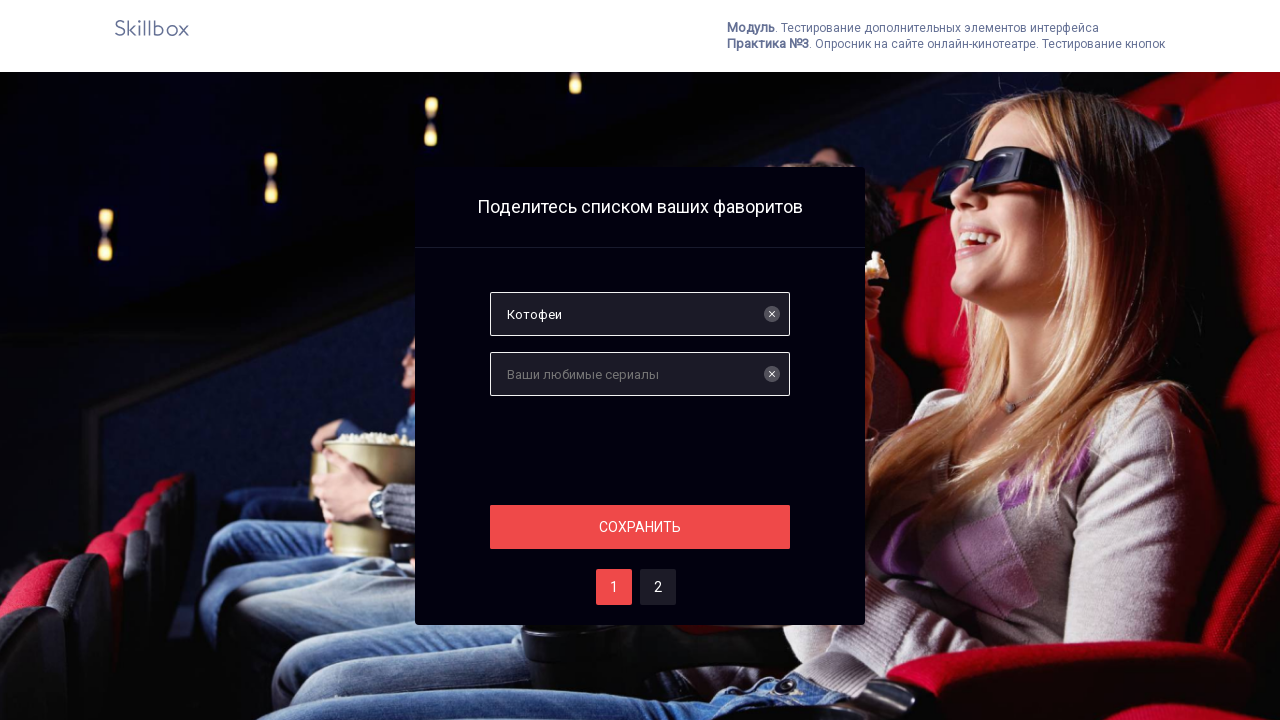

Entered 'Котофеи на охоте' in favorite series field on input[name='serials']
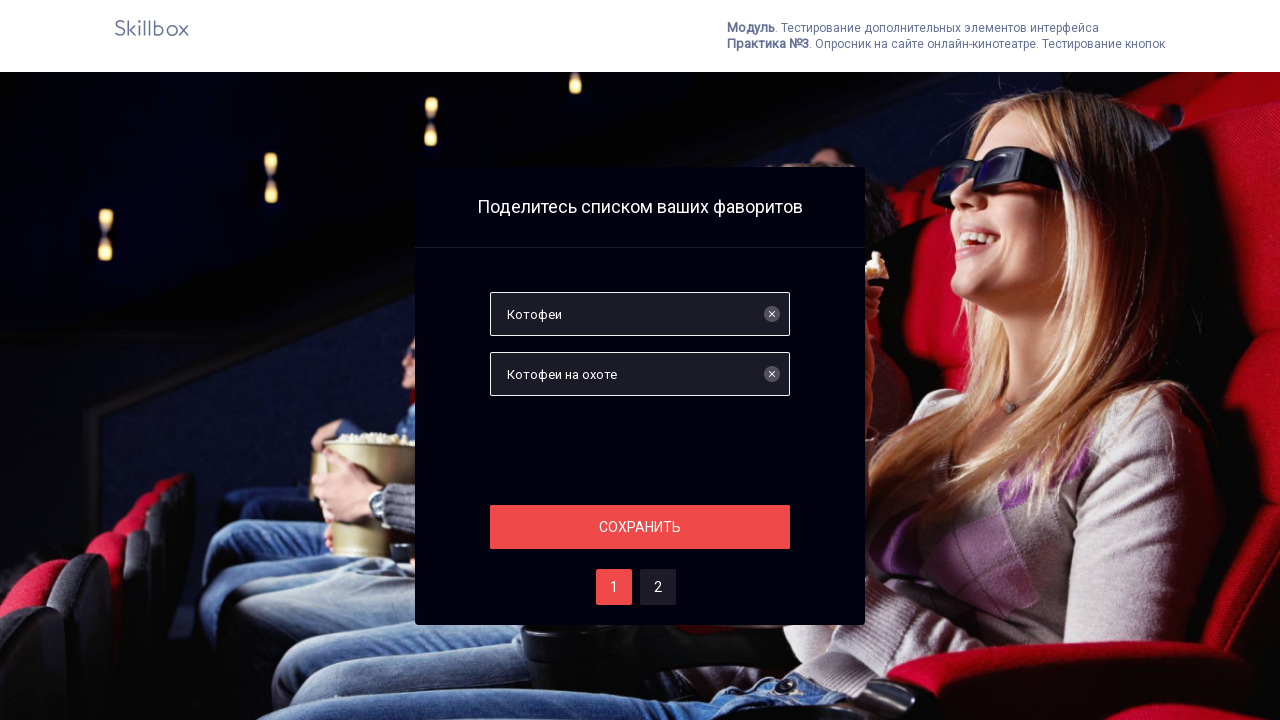

Clicked first input element at (640, 314) on input
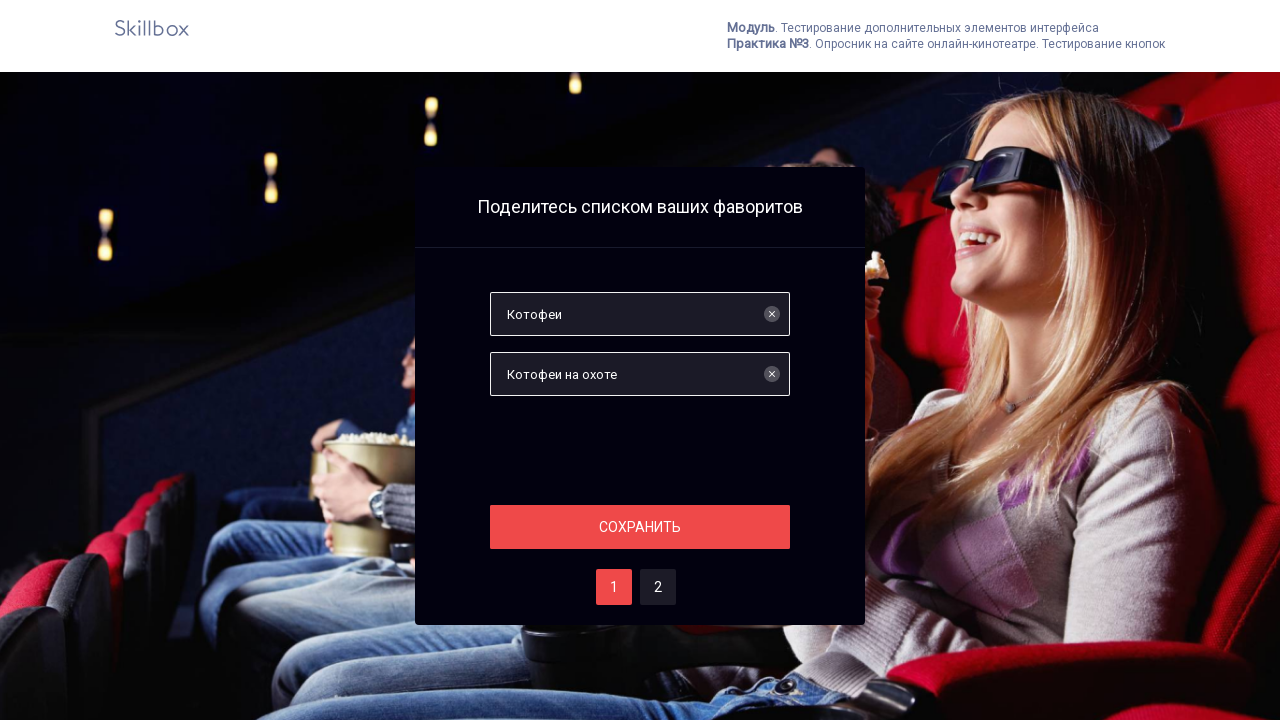

Clicked button '2' at (658, 587) on #two
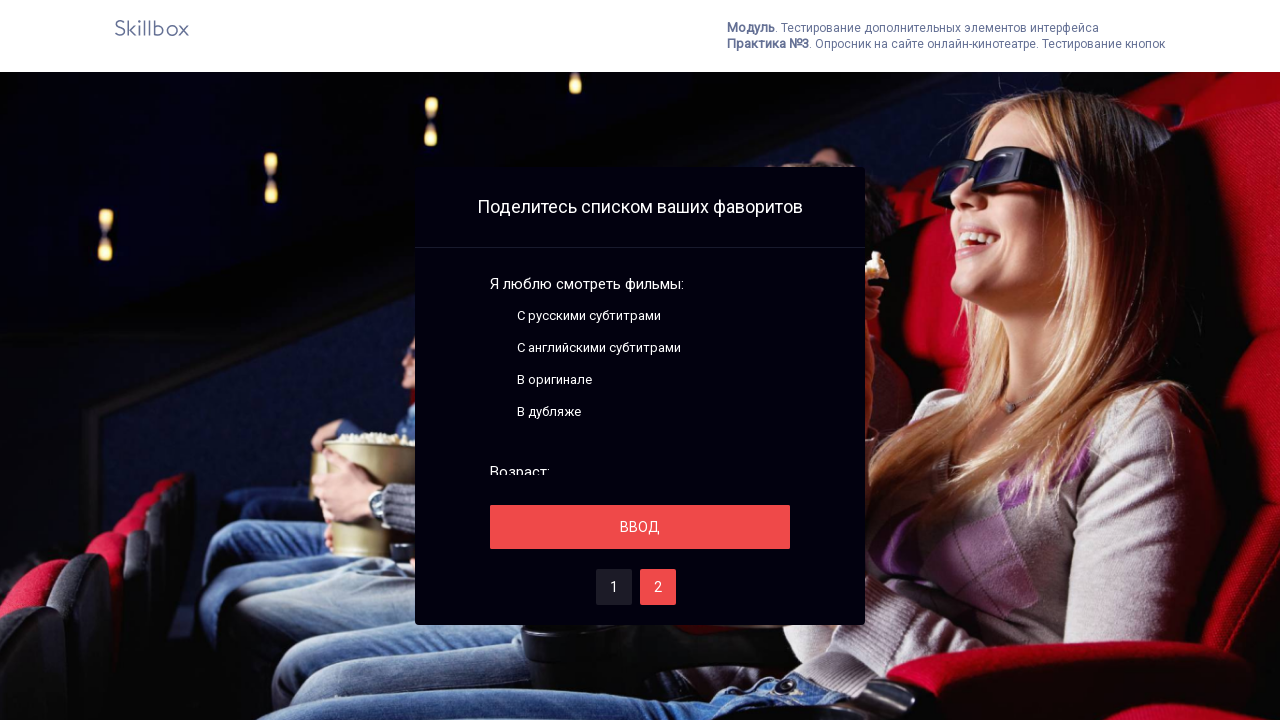

Clicked save button at (640, 527) on #save
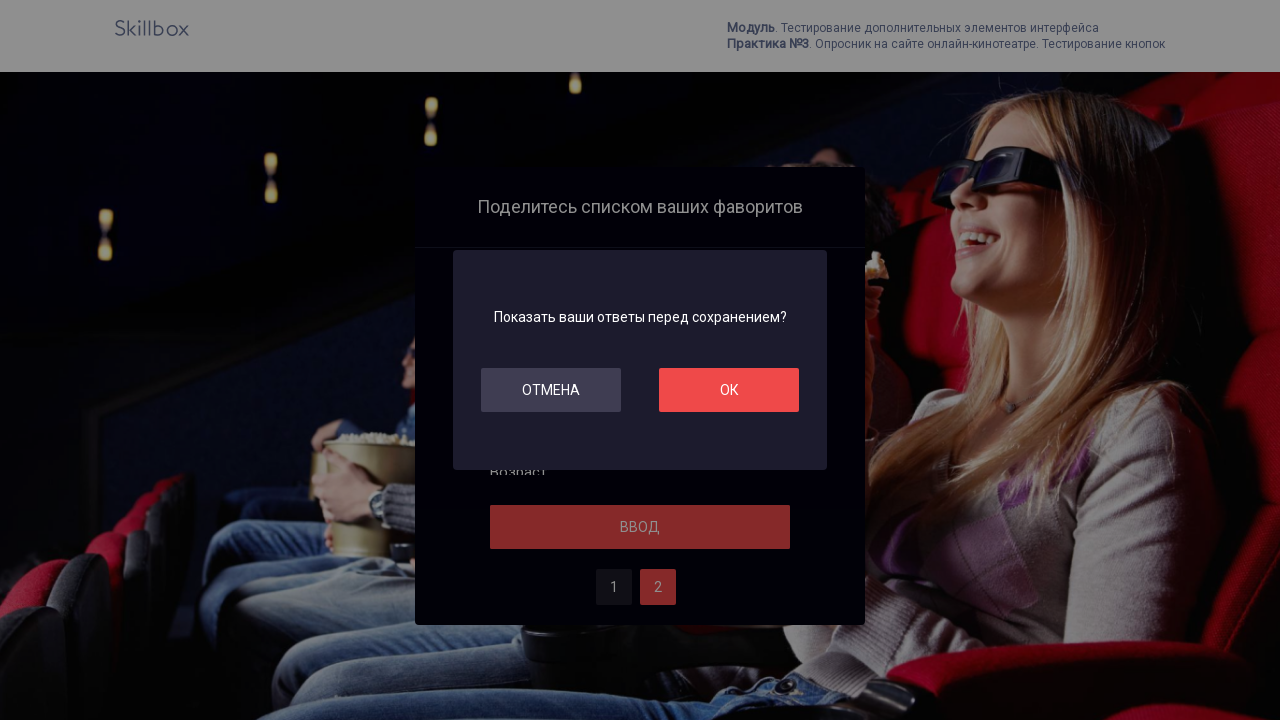

Clicked OK button to confirm form submission at (729, 390) on #ok
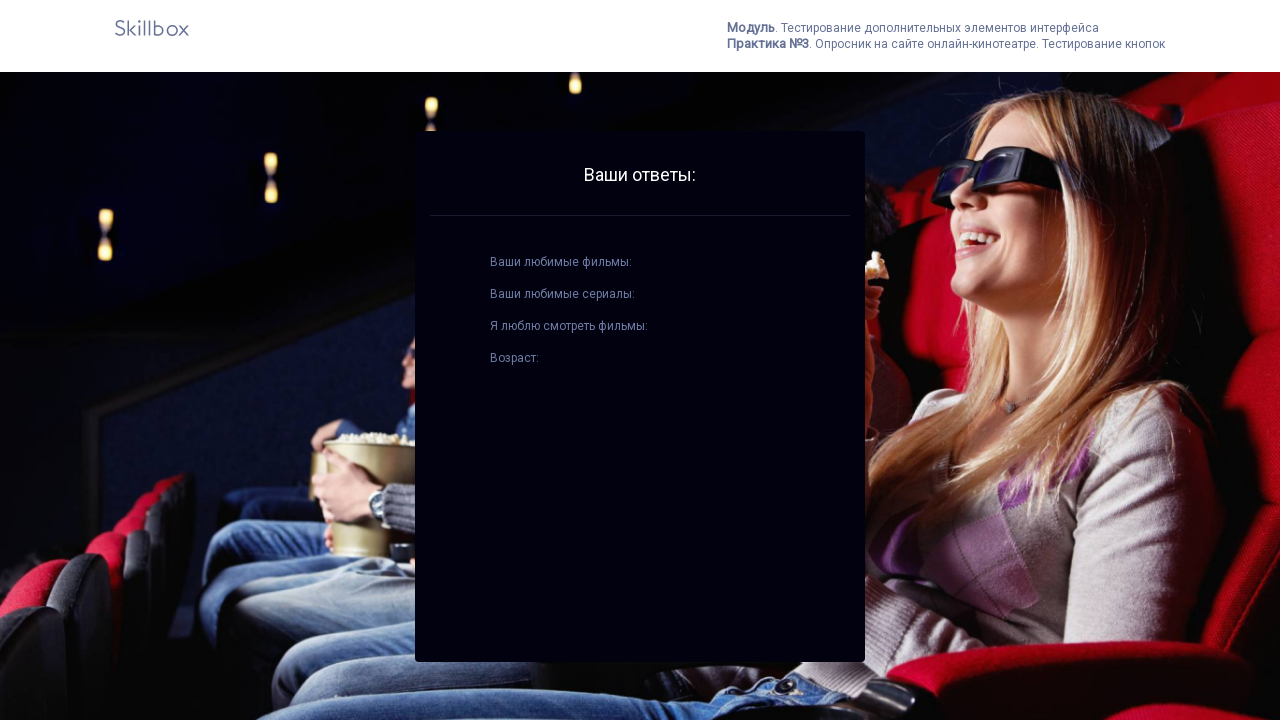

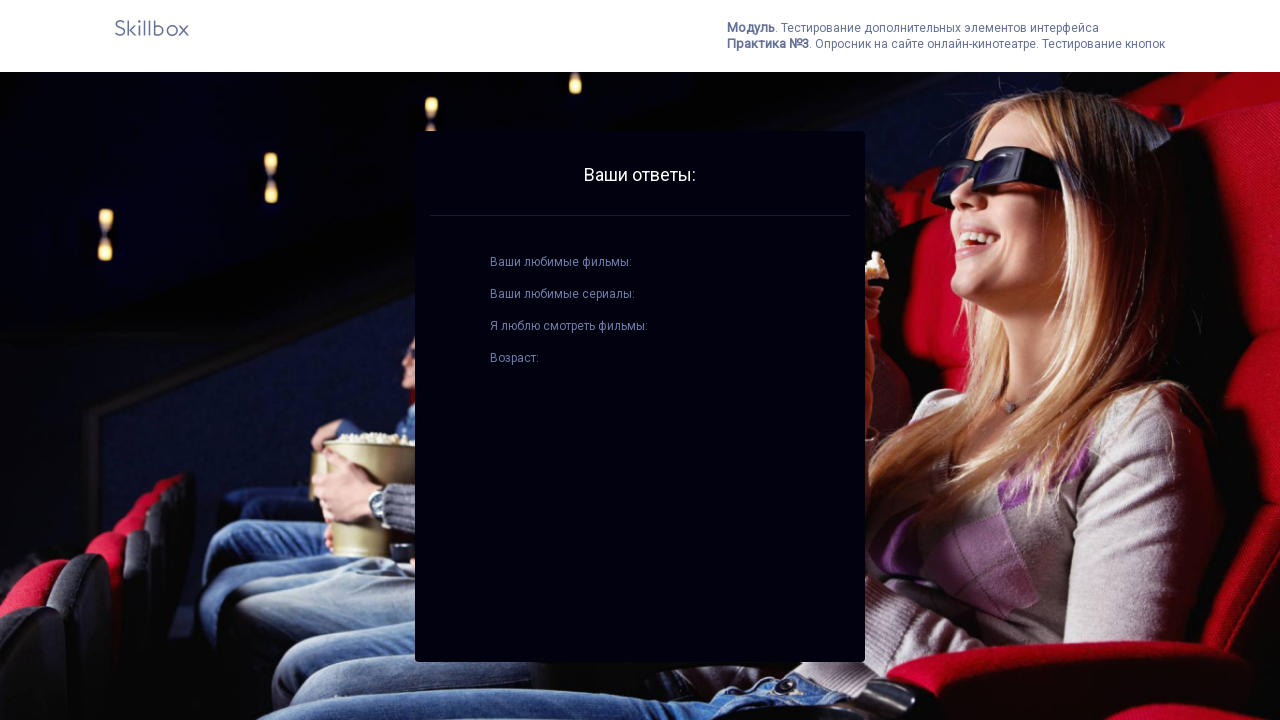